Tests drag and drop functionality on jQuery UI demo page by dragging an element to a target drop zone and verifying the drop was successful

Starting URL: https://jqueryui.com/droppable/

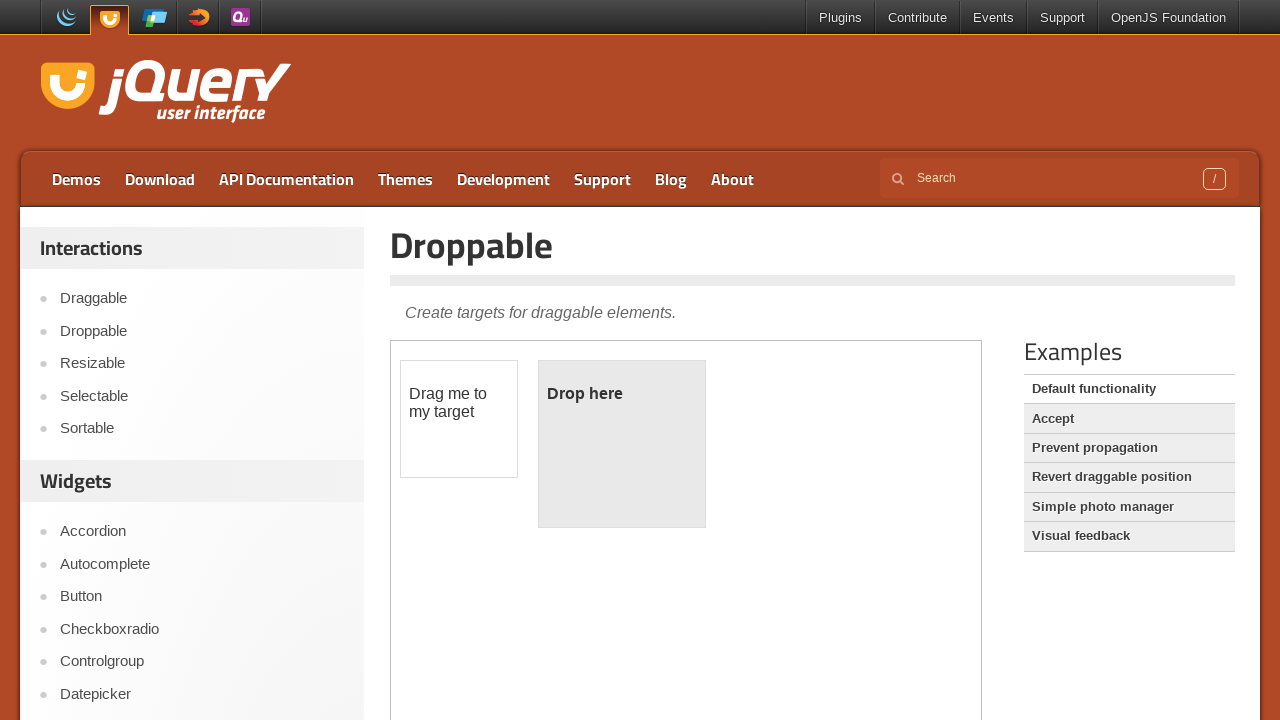

Located the demo iframe on the jQuery UI droppable page
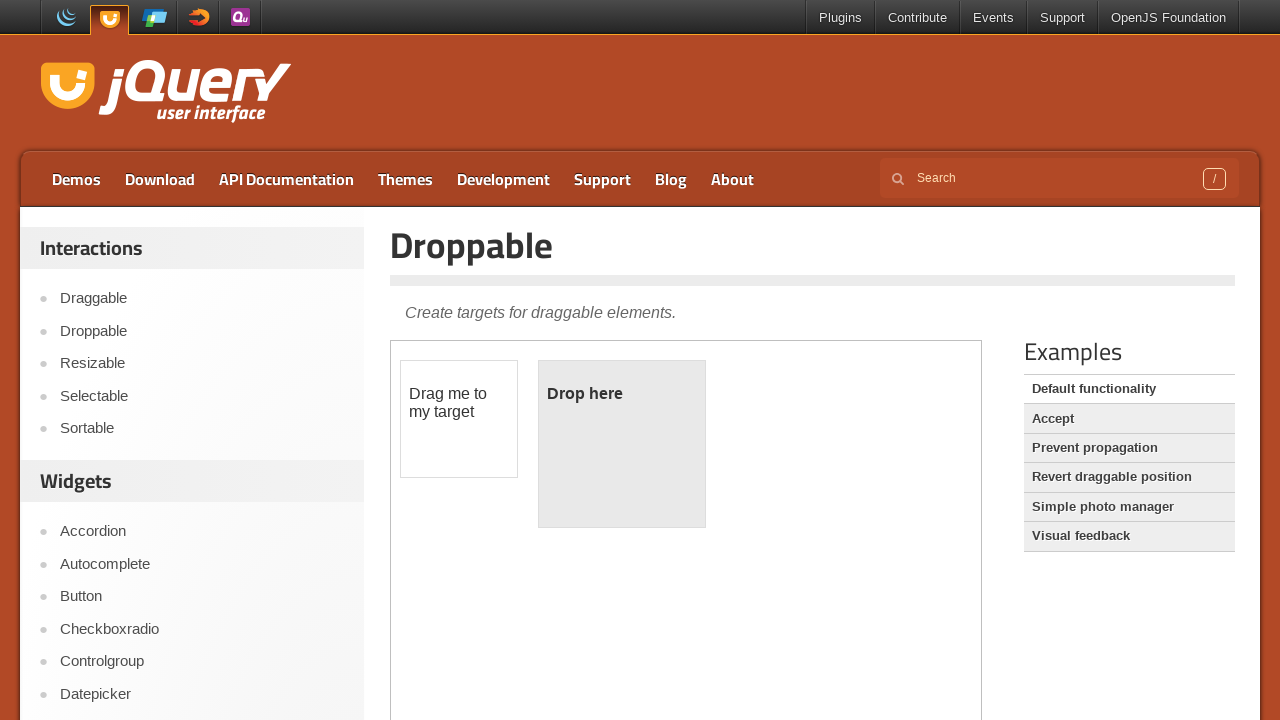

Located the draggable element (#draggable) within the iframe
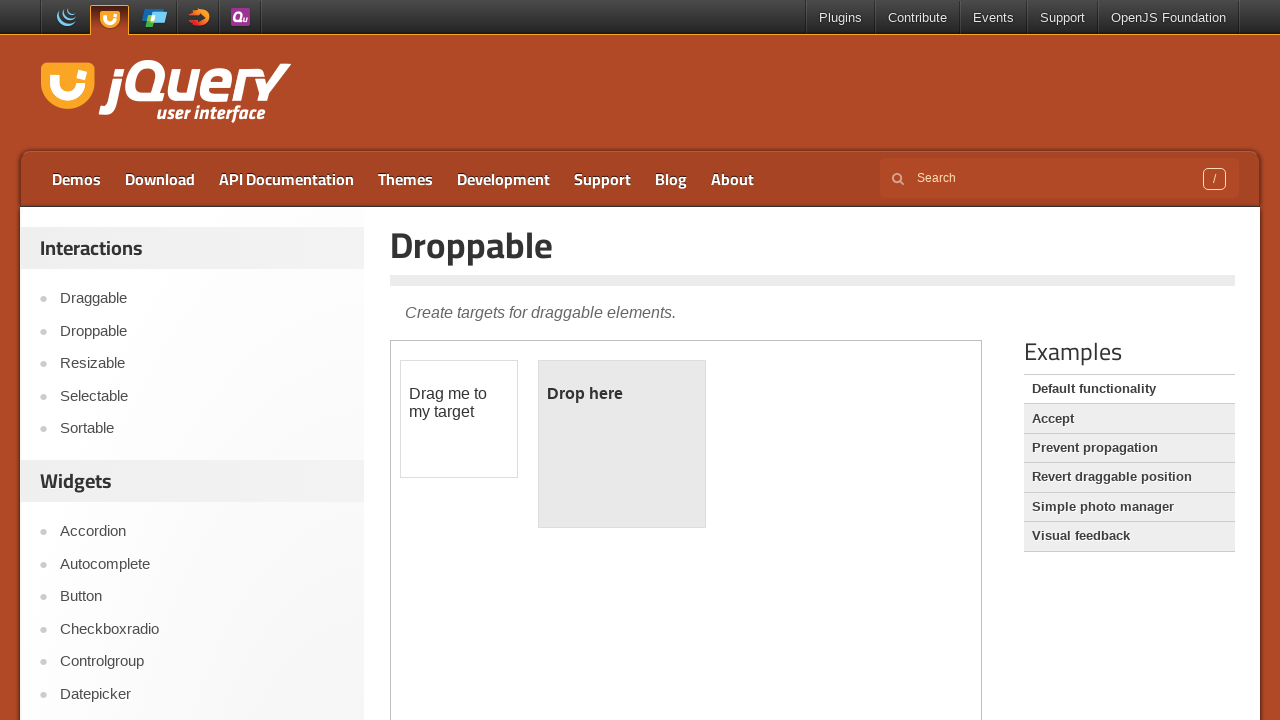

Located the droppable target element (#droppable) within the iframe
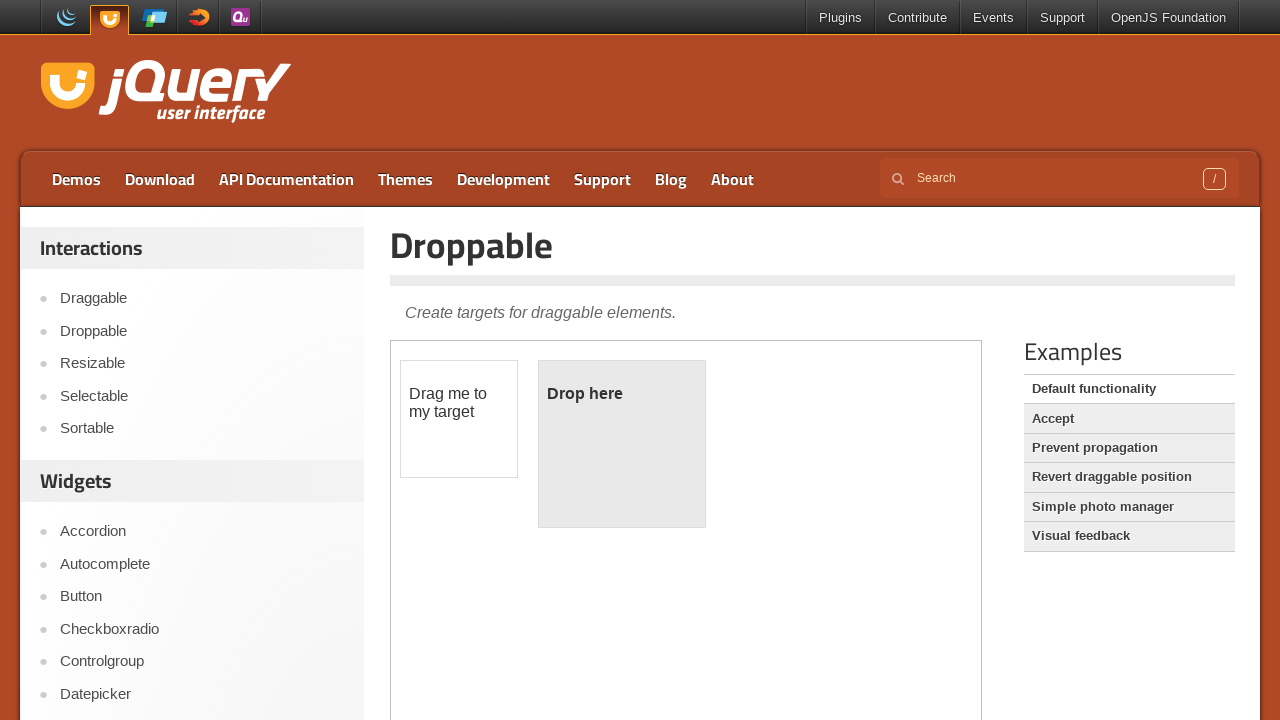

Dragged the draggable element to the droppable target zone at (622, 444)
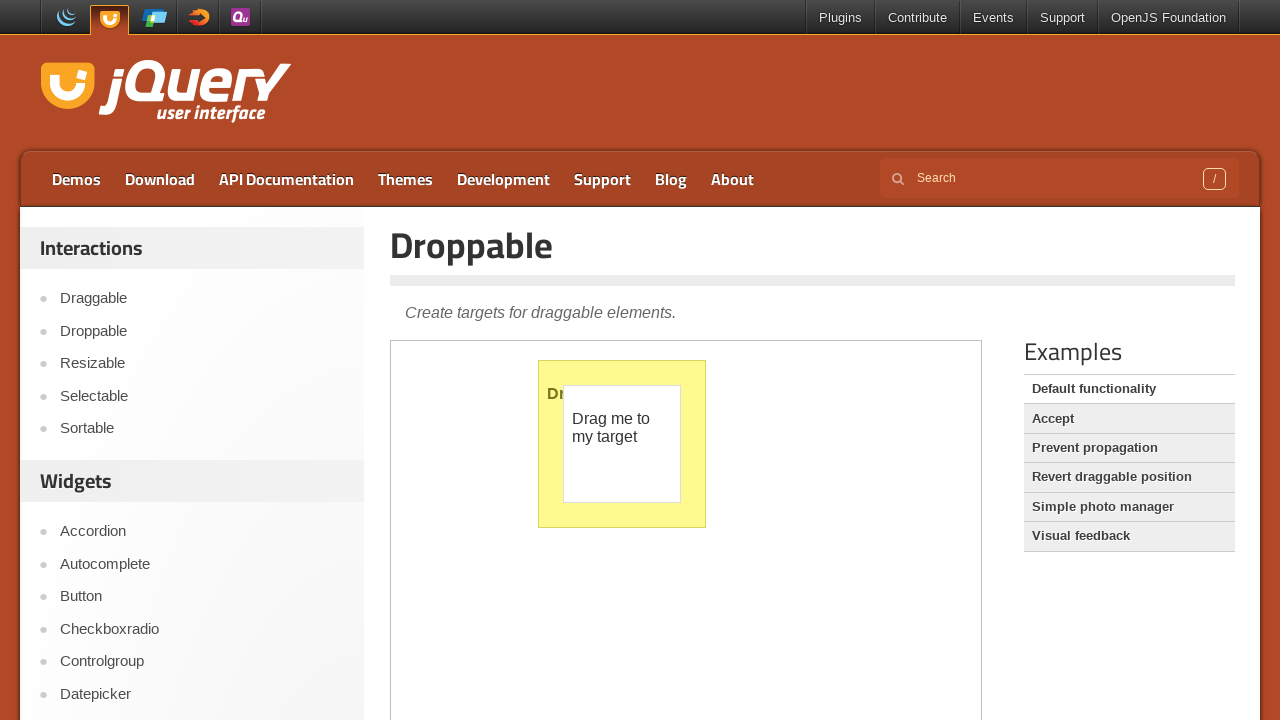

Verified the drop was successful - droppable element is now visible
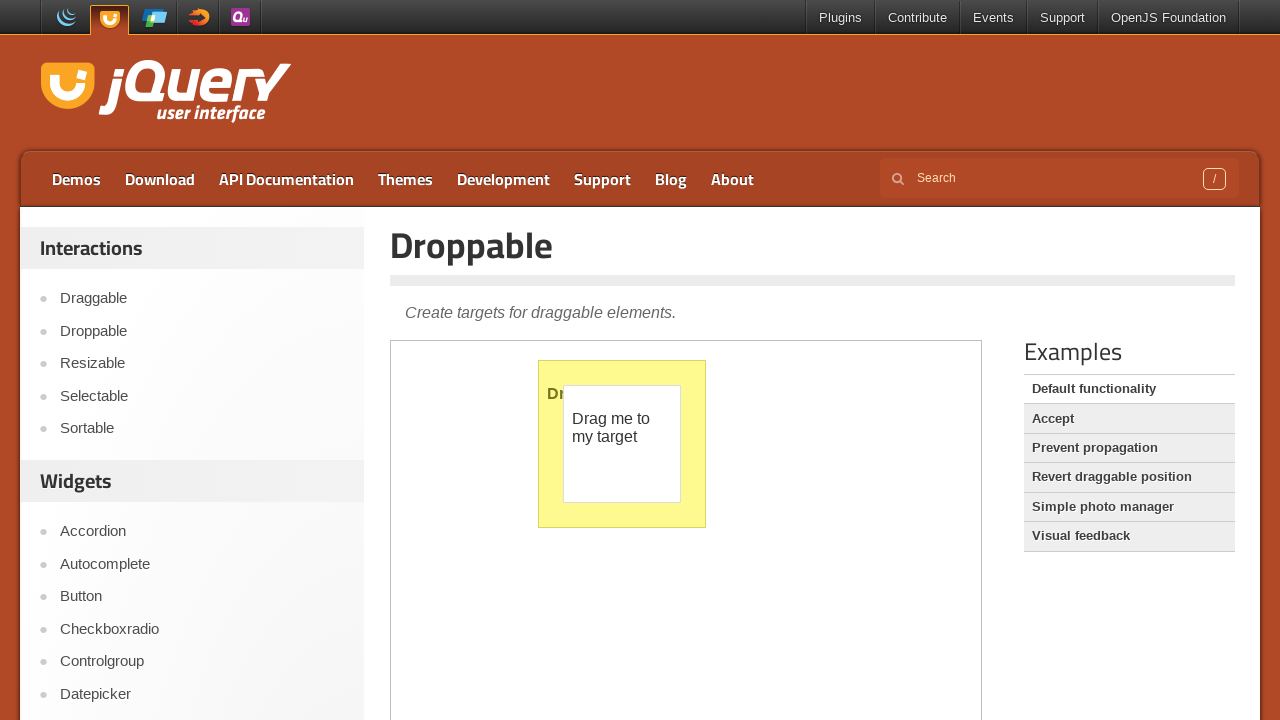

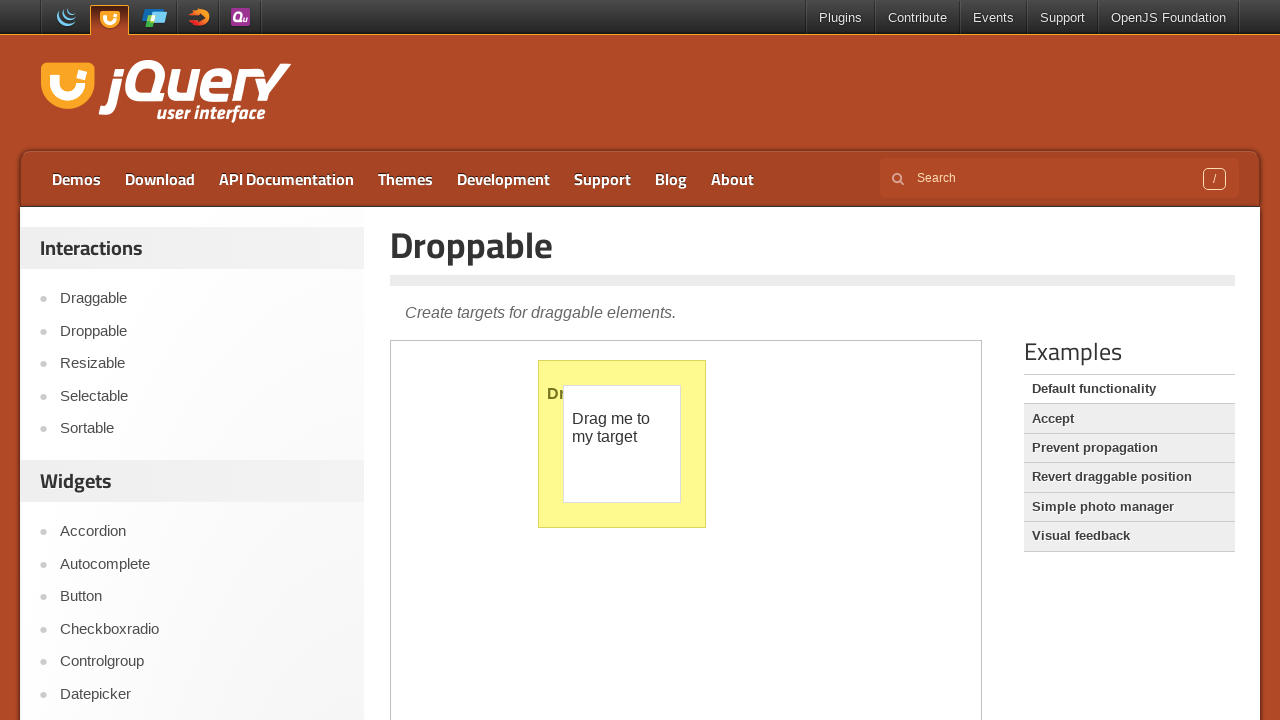